Tests the Monitors category by clicking the category link and verifying Apple products are displayed (parameterized test for monitors).

Starting URL: https://www.demoblaze.com

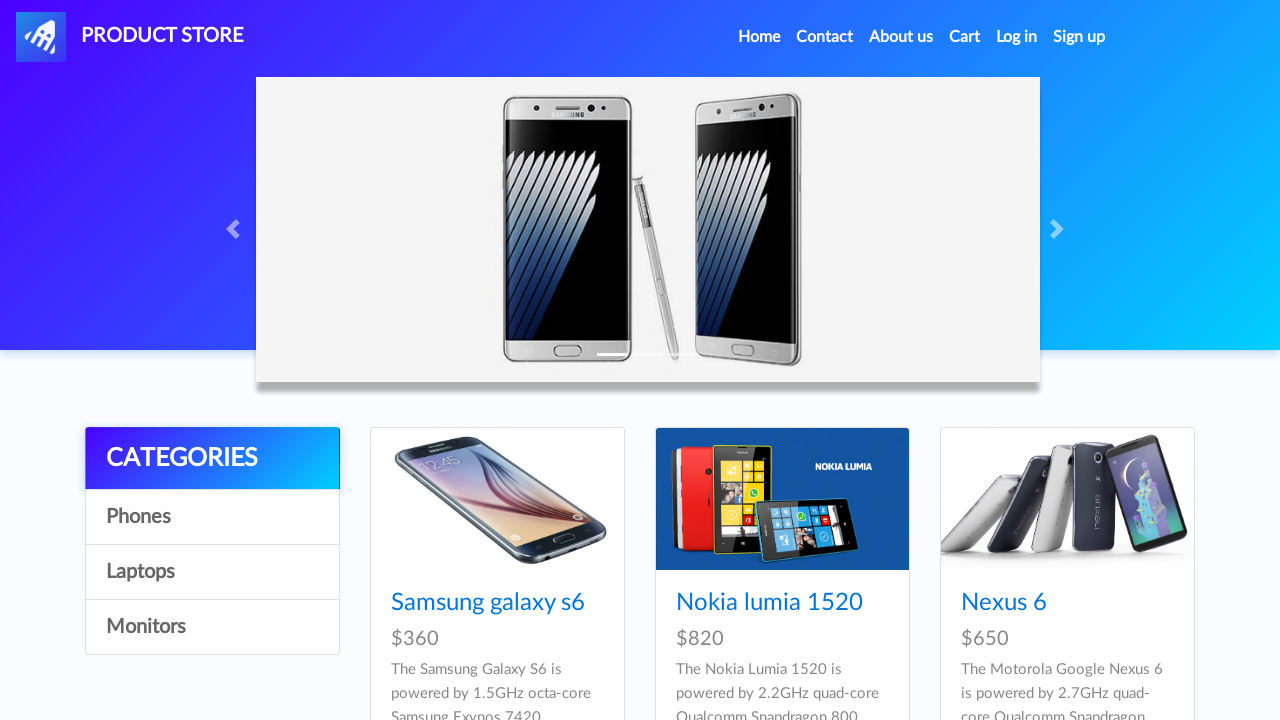

Clicked on Monitors category link at (212, 627) on a[onclick="byCat('monitor')"]
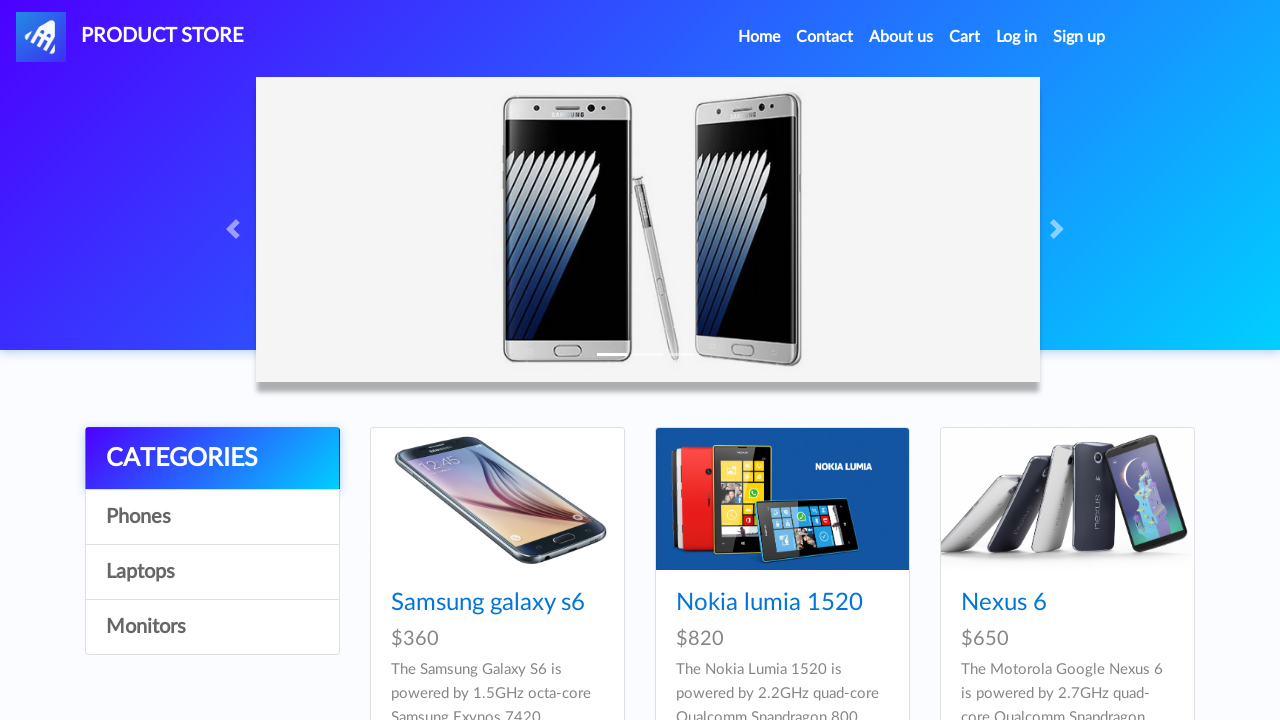

Waited for monitor products to load in the product list
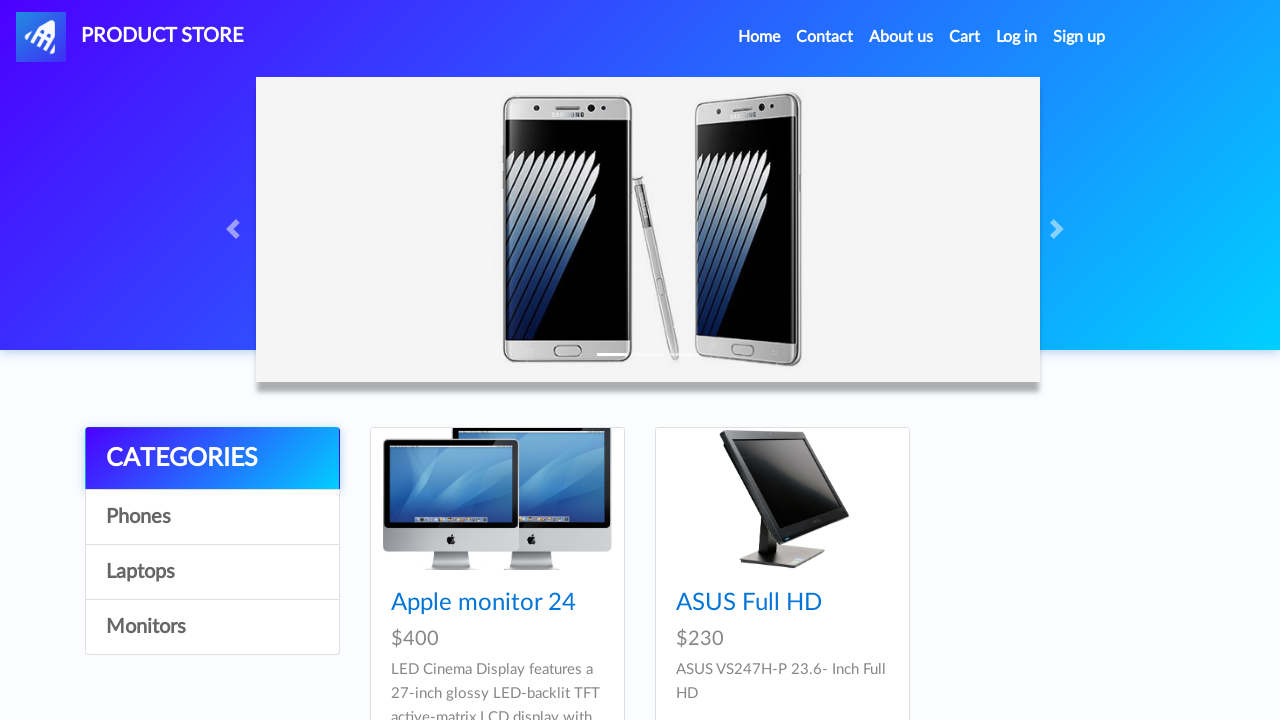

Waited 500ms for products to fully render
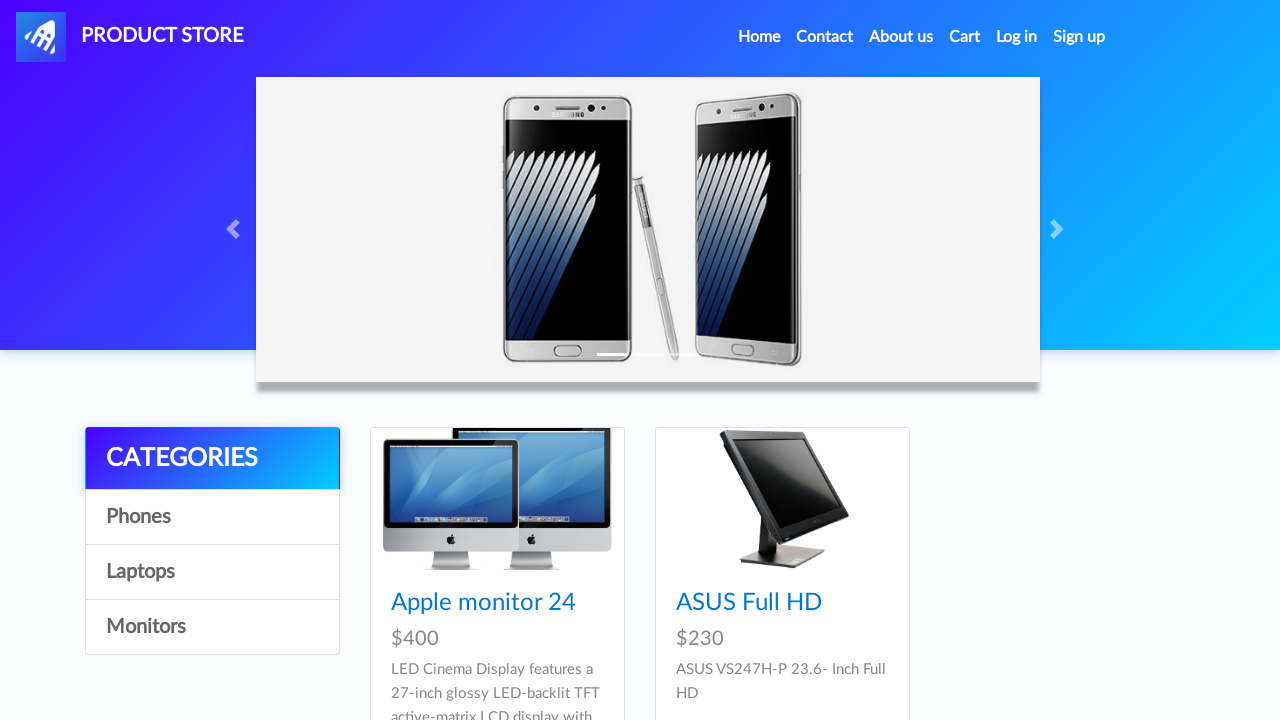

Verified that Apple products are displayed in the Monitors category
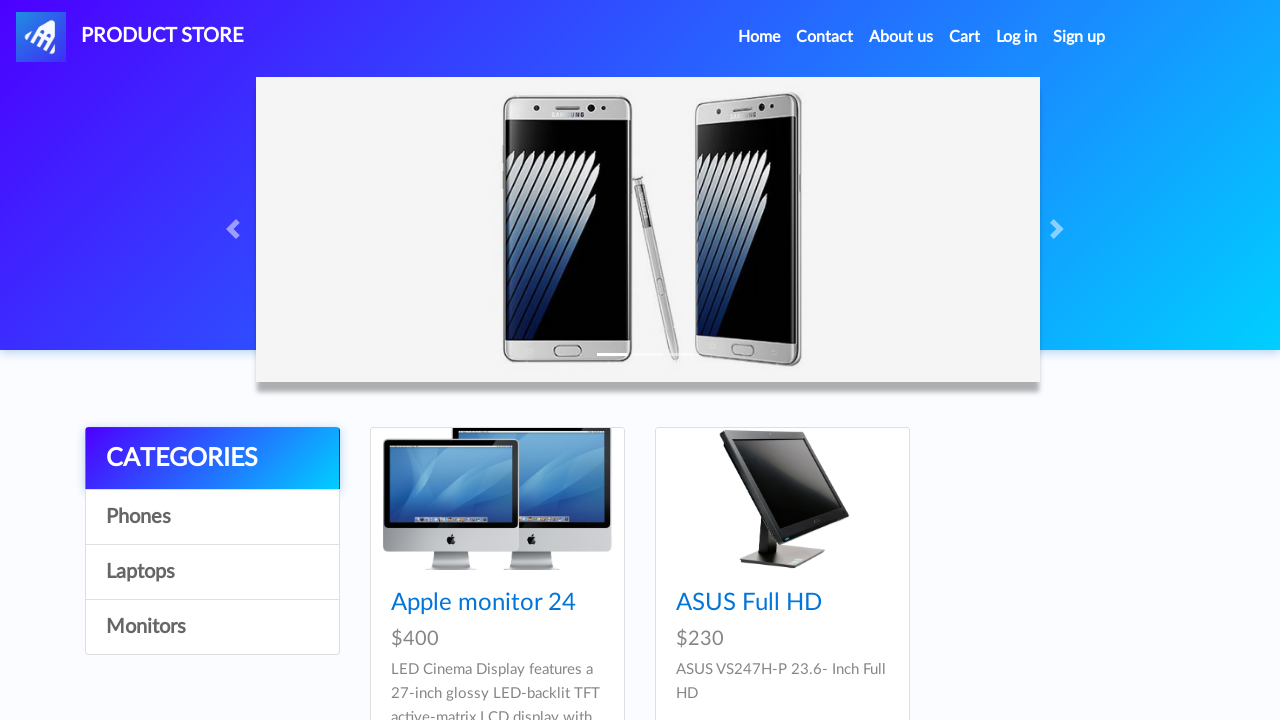

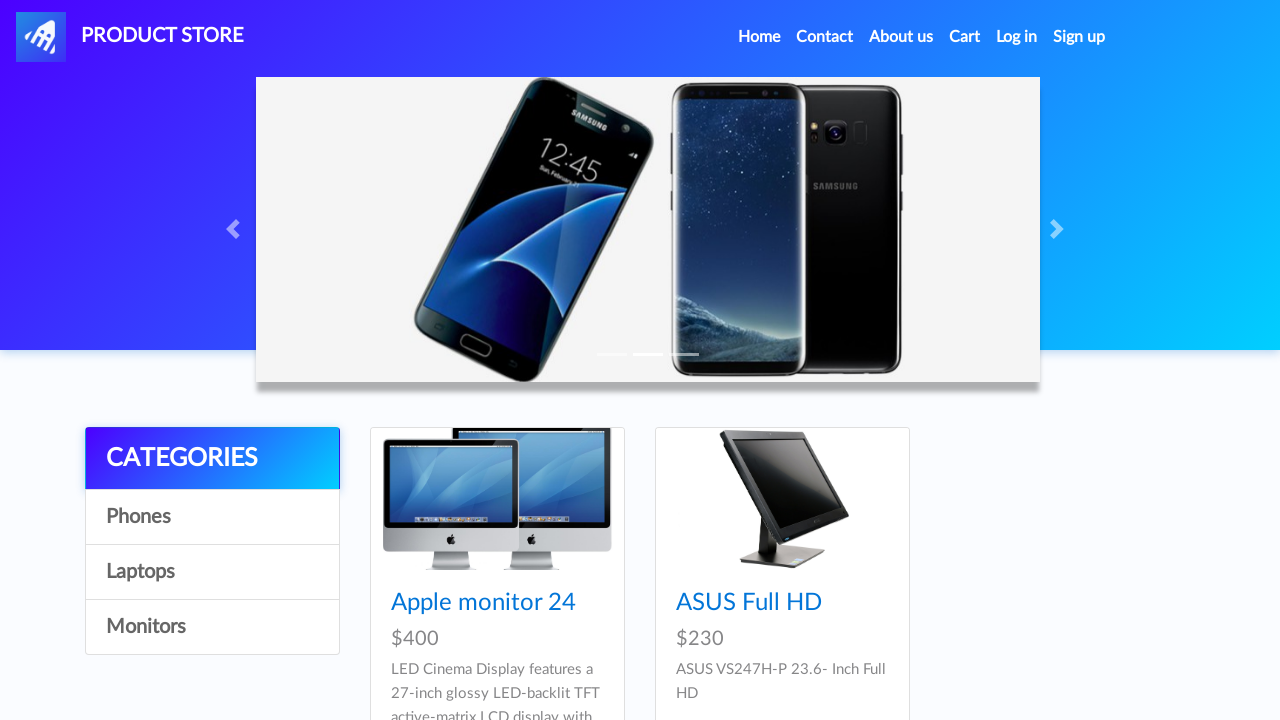